Tests that the return date calendar field is disabled when one-way trip is selected and becomes enabled when round trip is selected on a flight booking practice page

Starting URL: https://rahulshettyacademy.com/dropdownsPractise/

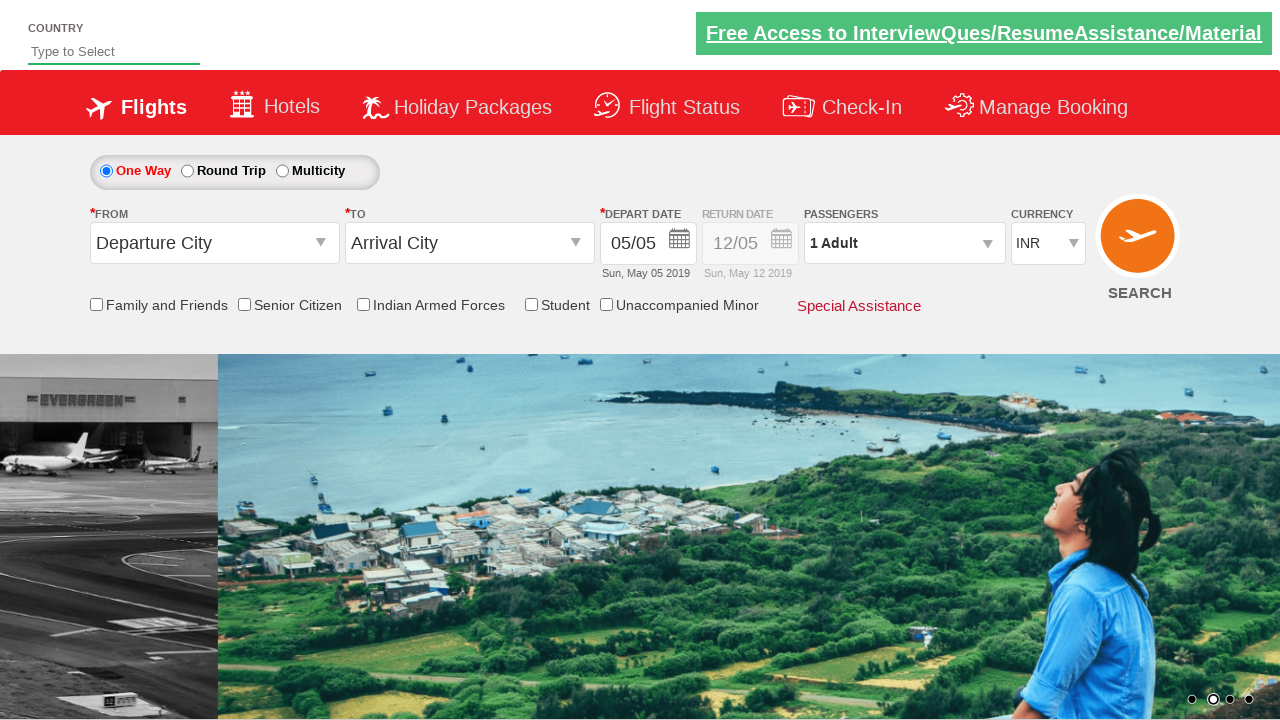

Clicked one-way trip radio button at (106, 171) on #ctl00_mainContent_rbtnl_Trip_0
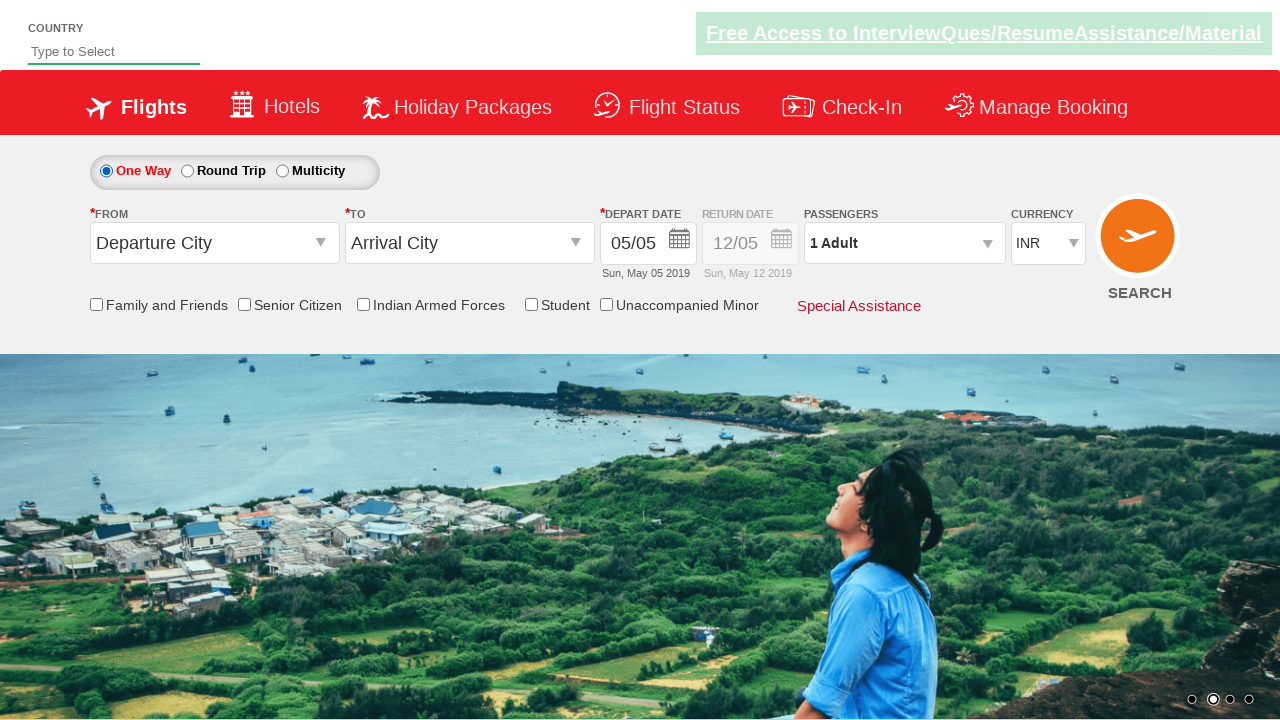

Waited for UI to update after selecting one-way trip
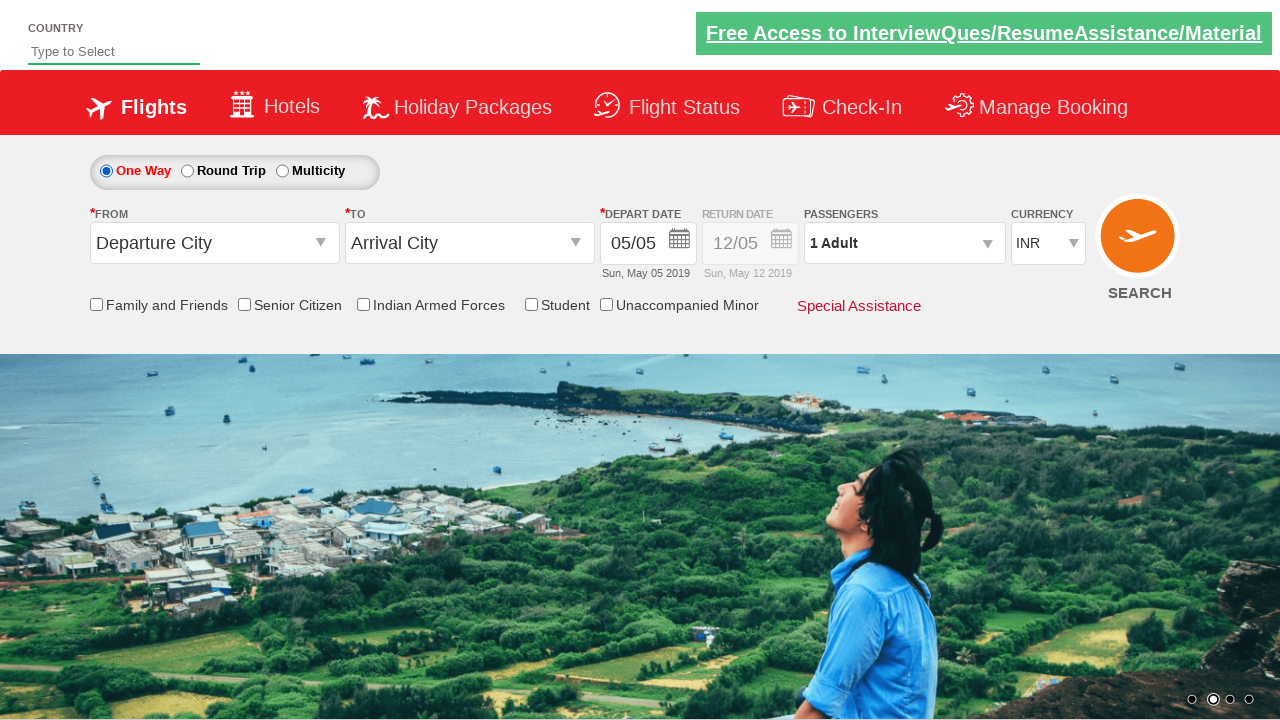

Located return date calendar element
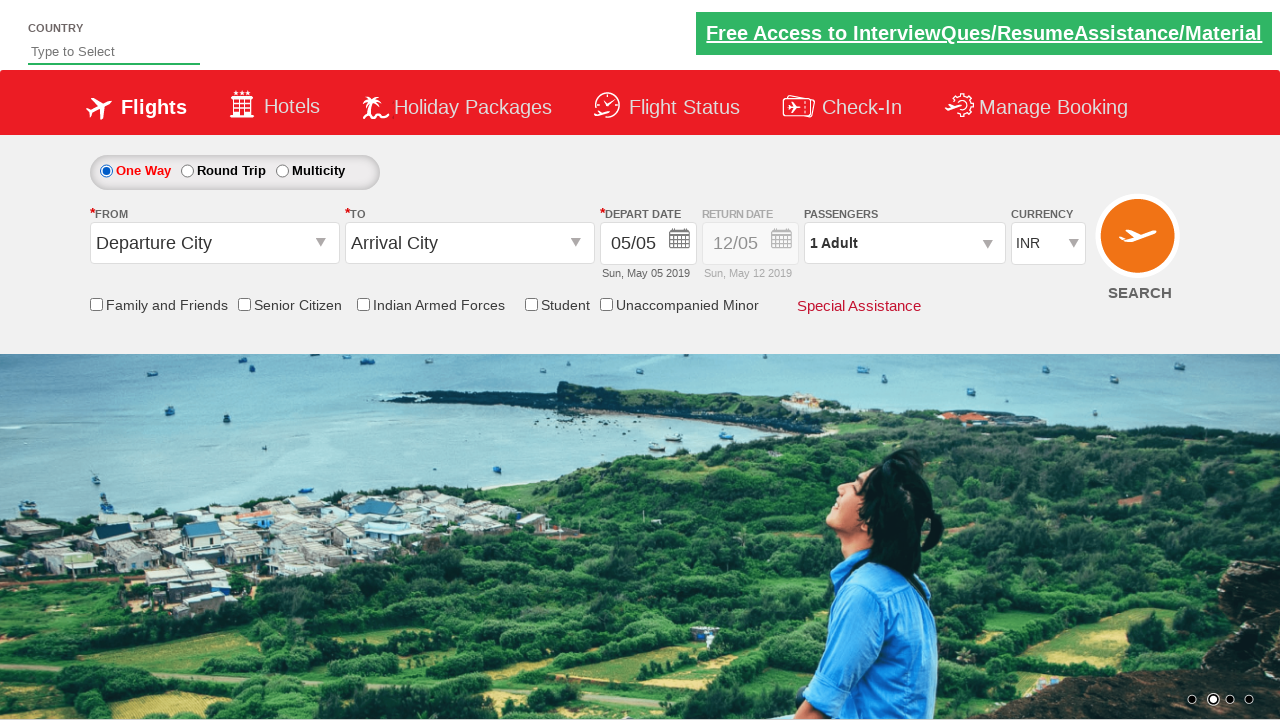

Return date calendar element is present and disabled for one-way trip
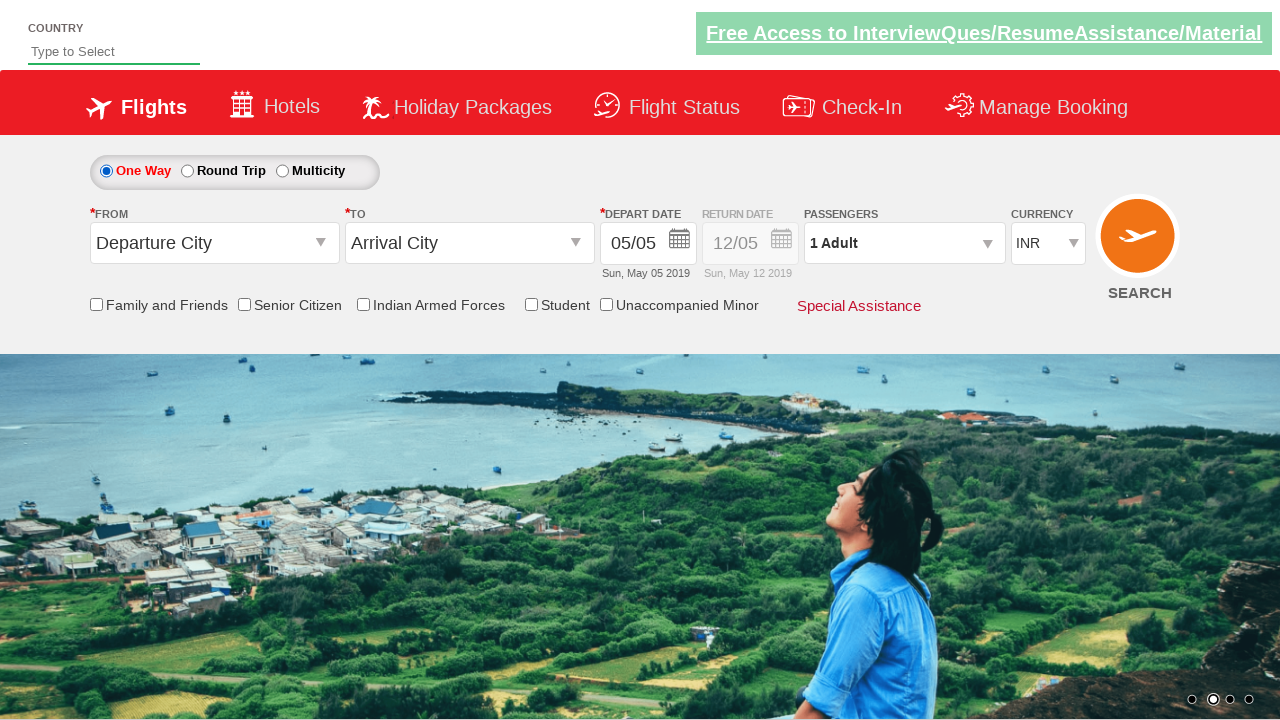

Clicked round trip radio button at (187, 171) on #ctl00_mainContent_rbtnl_Trip_1
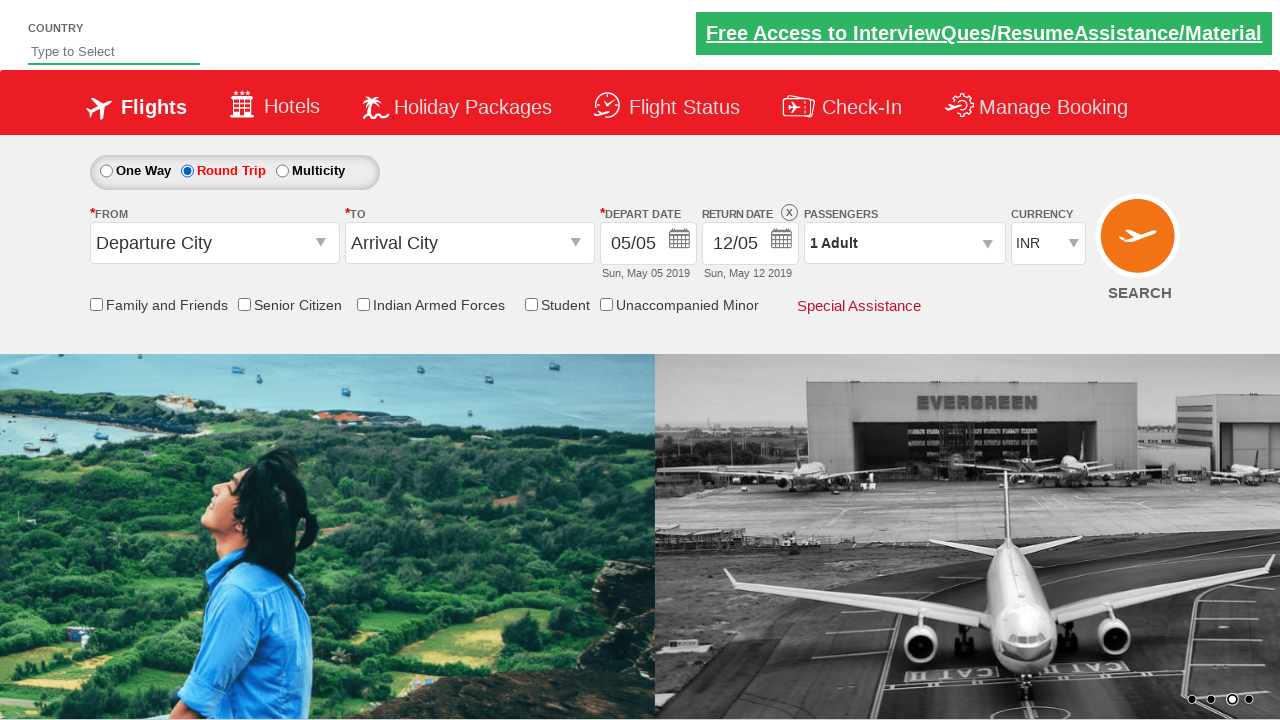

Waited for UI to update after selecting round trip
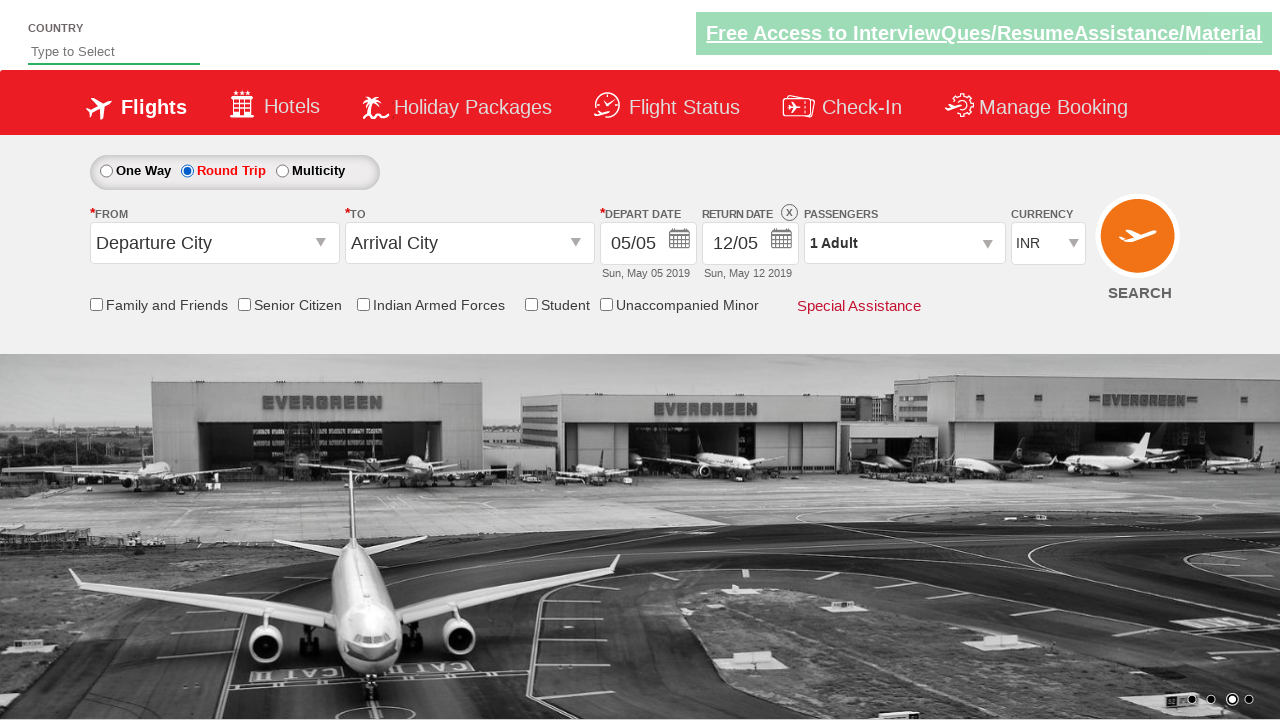

Return date calendar element is now enabled for round trip
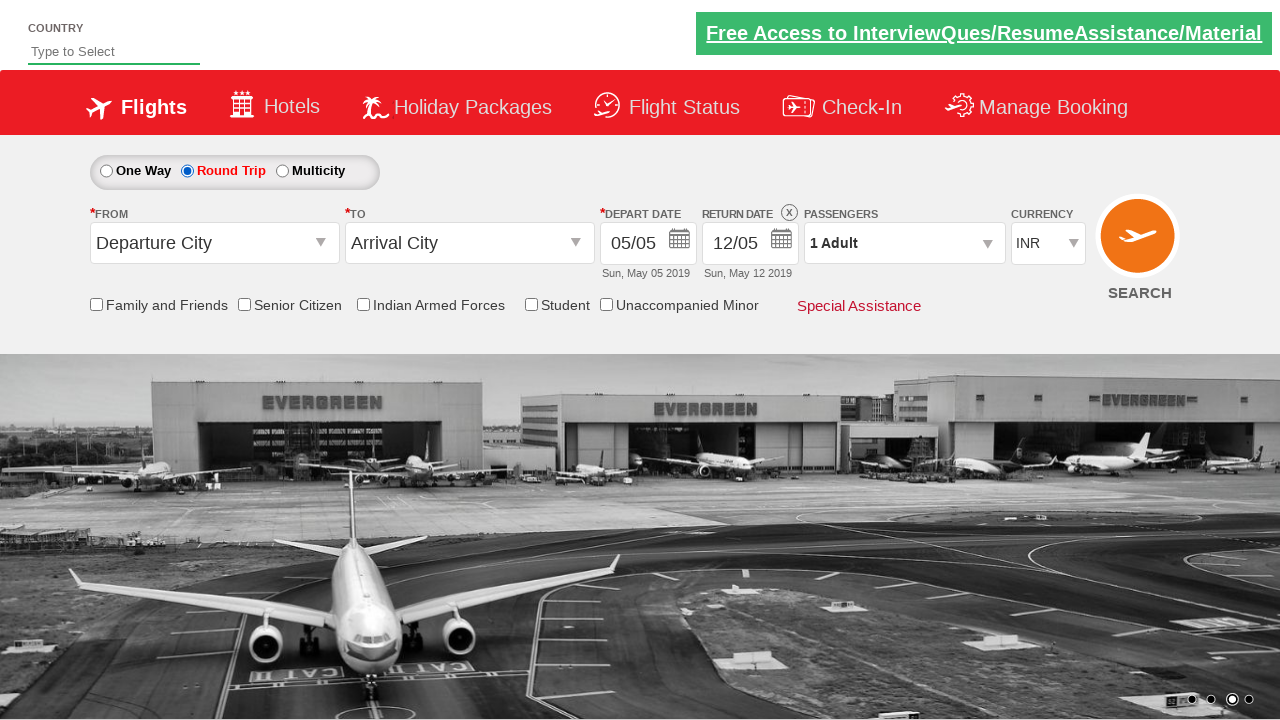

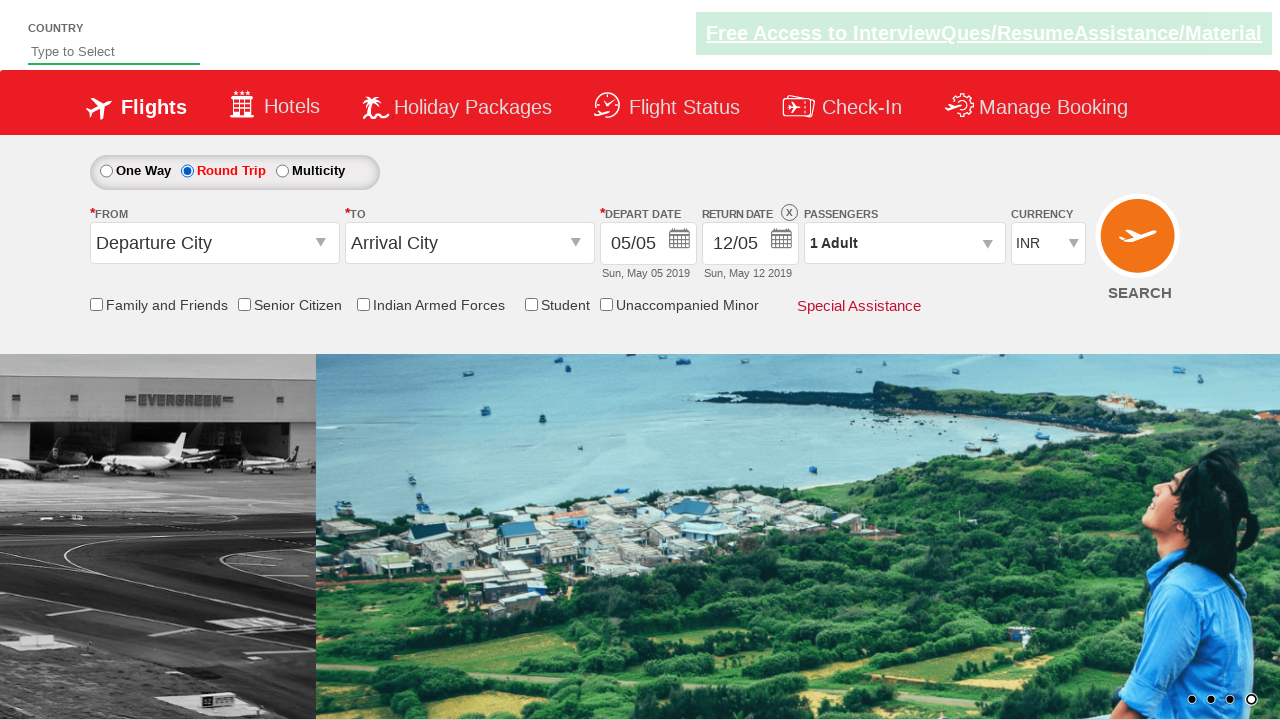